Tests drag and drop functionality by clicking on a "Drag and Drop" link and then dragging one element into another element's drop zone

Starting URL: https://selenium08.blogspot.com/2020

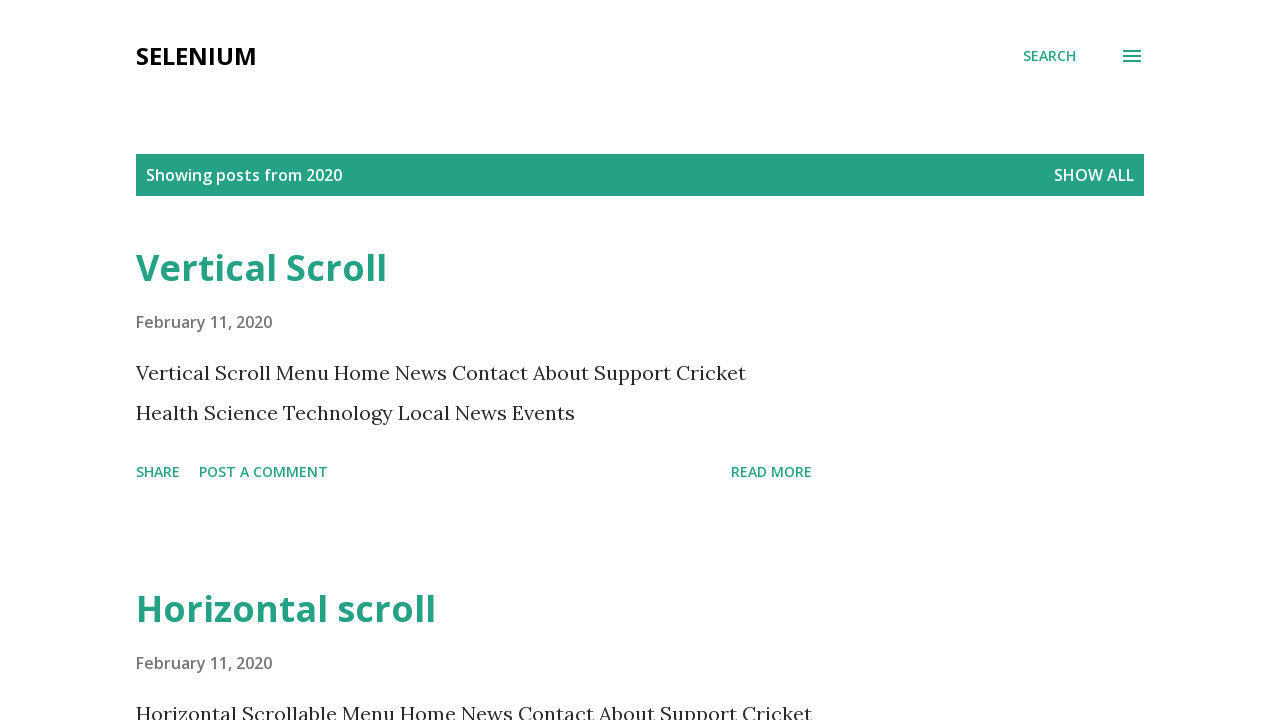

Clicked on the 'Drag and Drop' link at (268, 360) on xpath=//a[text()='Drag and Drop']
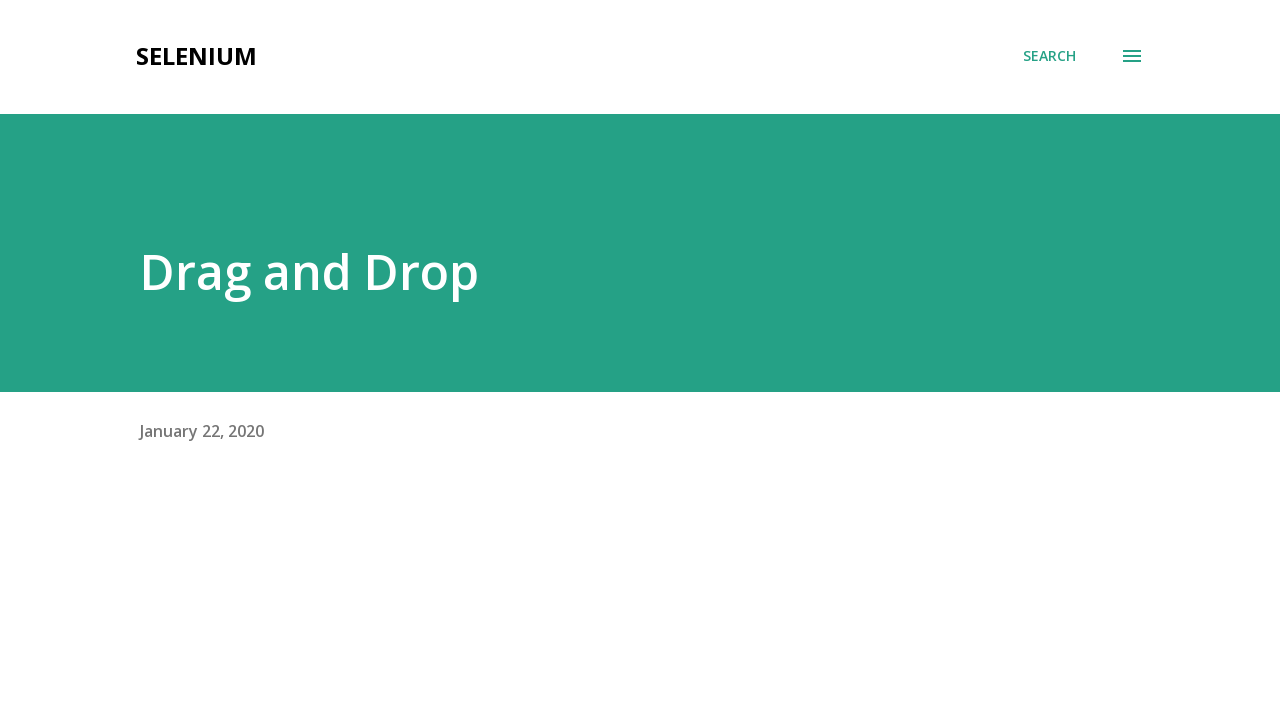

Located the draggable element
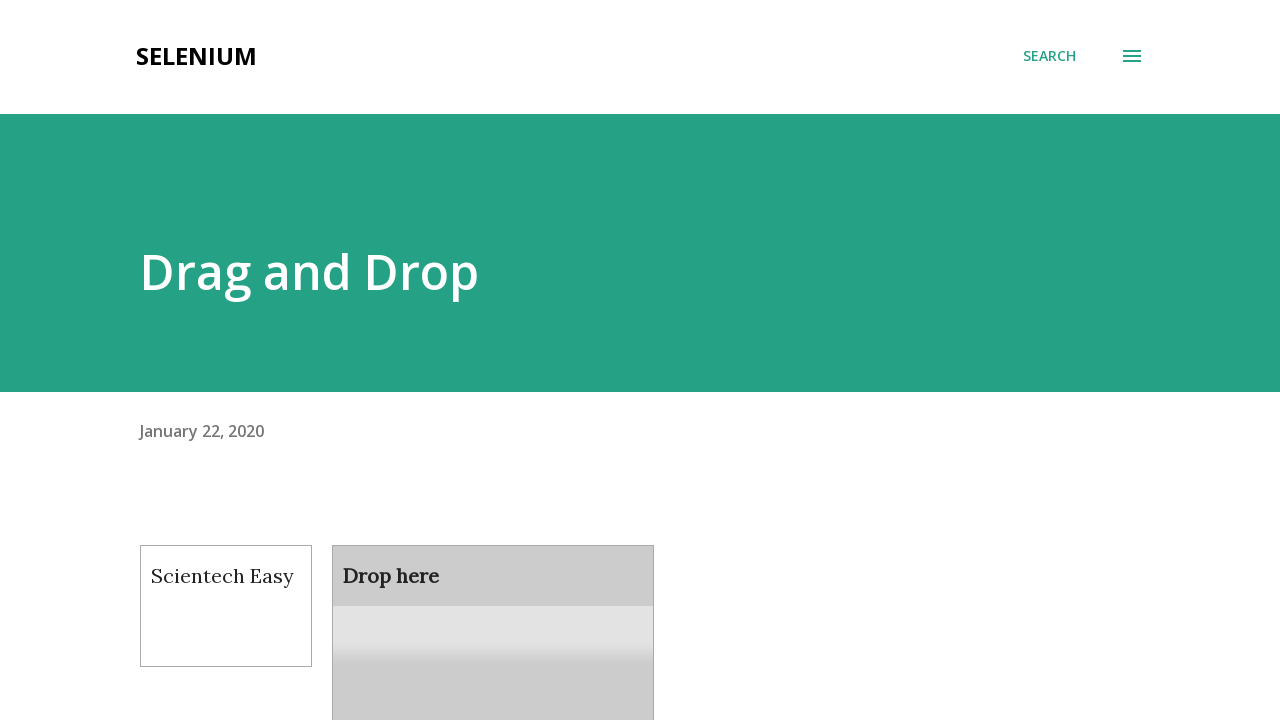

Located the droppable element
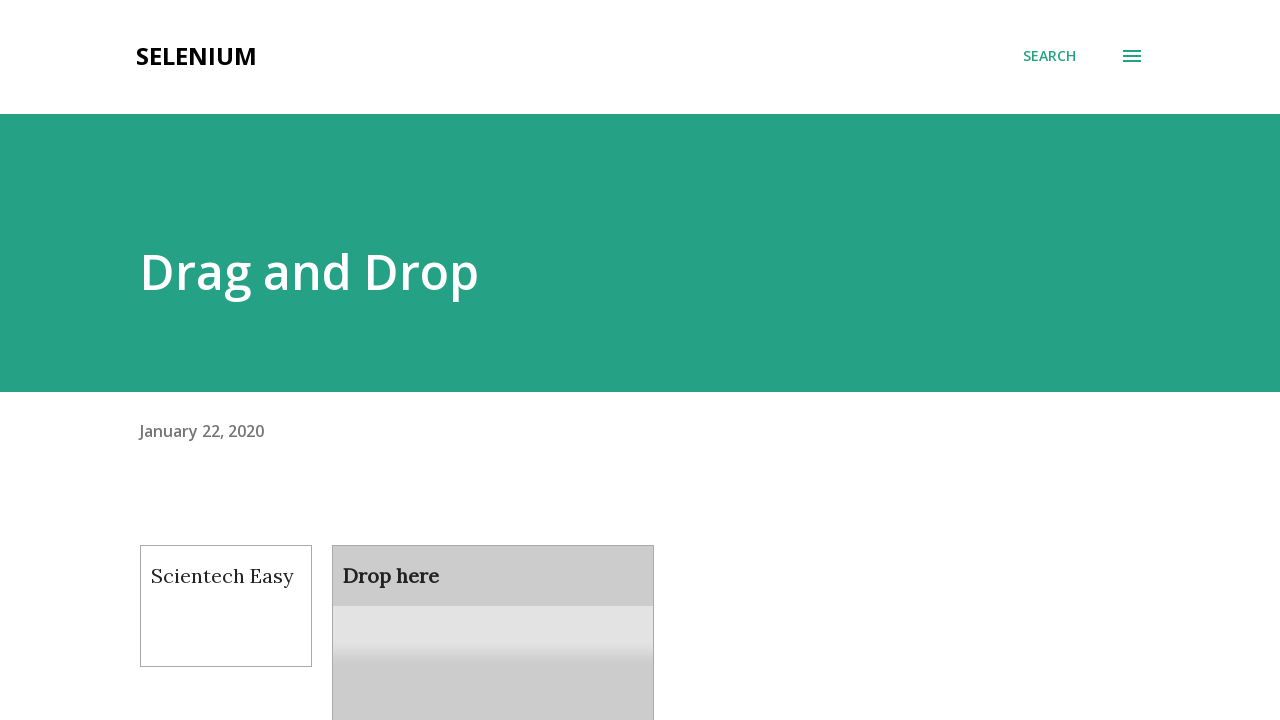

Dragged the draggable element into the droppable element's drop zone at (493, 609)
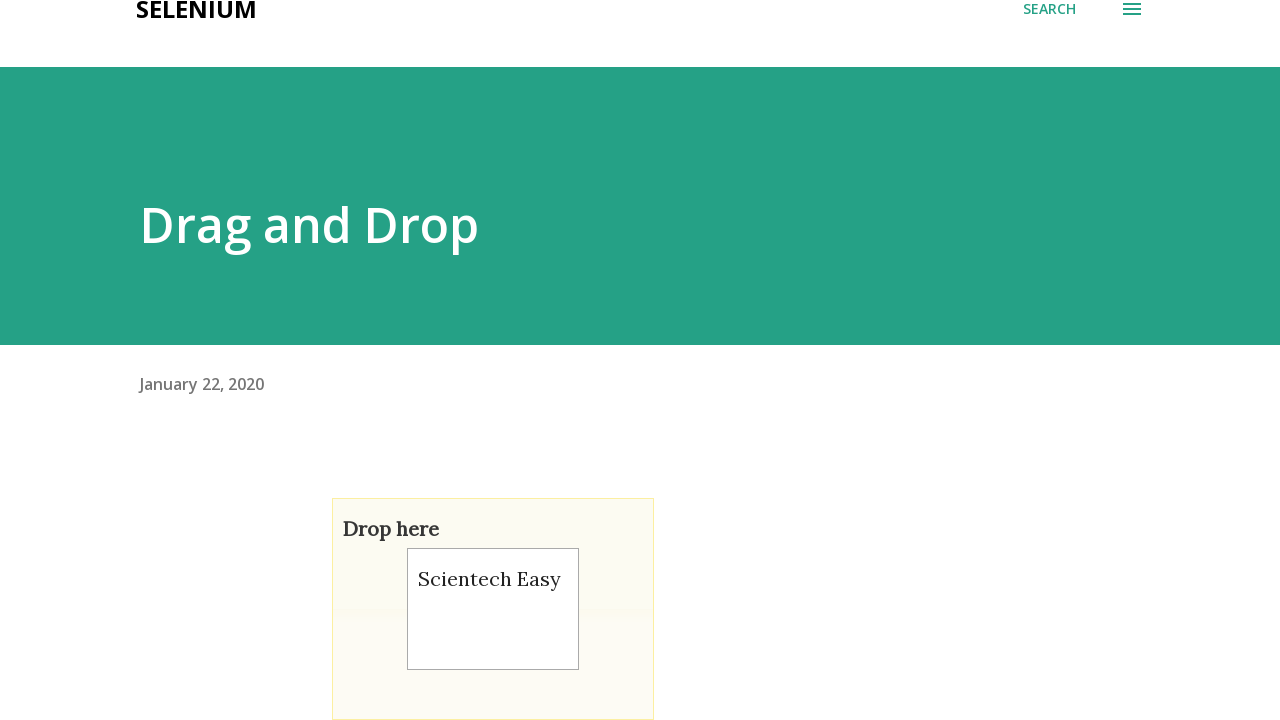

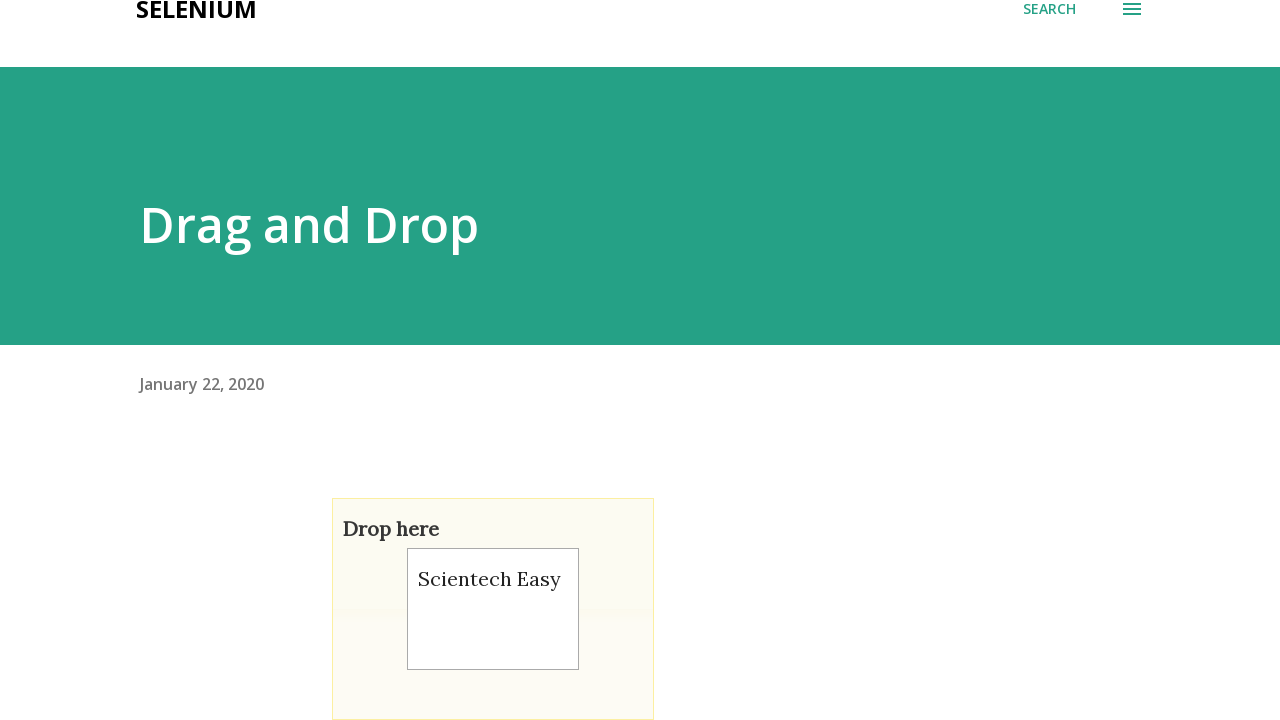